Tests checkbox functionality by selecting both checkboxes on the page if they are not already selected

Starting URL: https://loopcamp.vercel.app/checkboxes.html

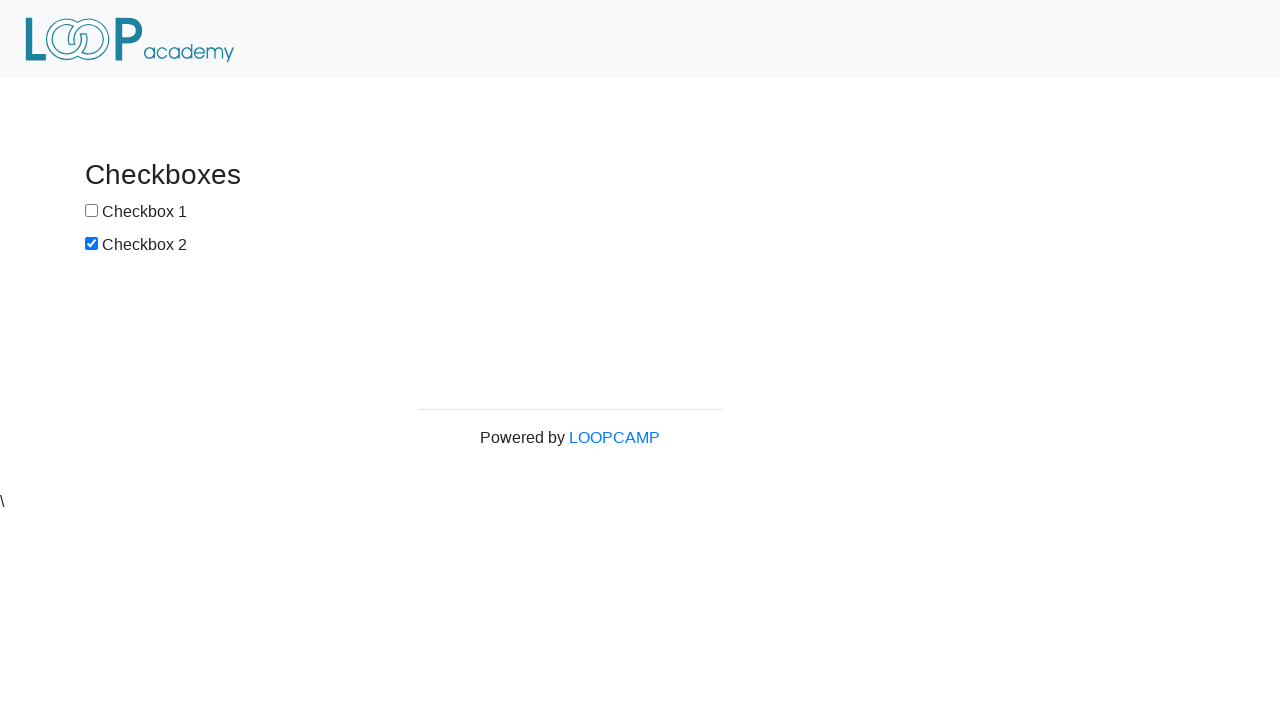

Located checkbox 1 element
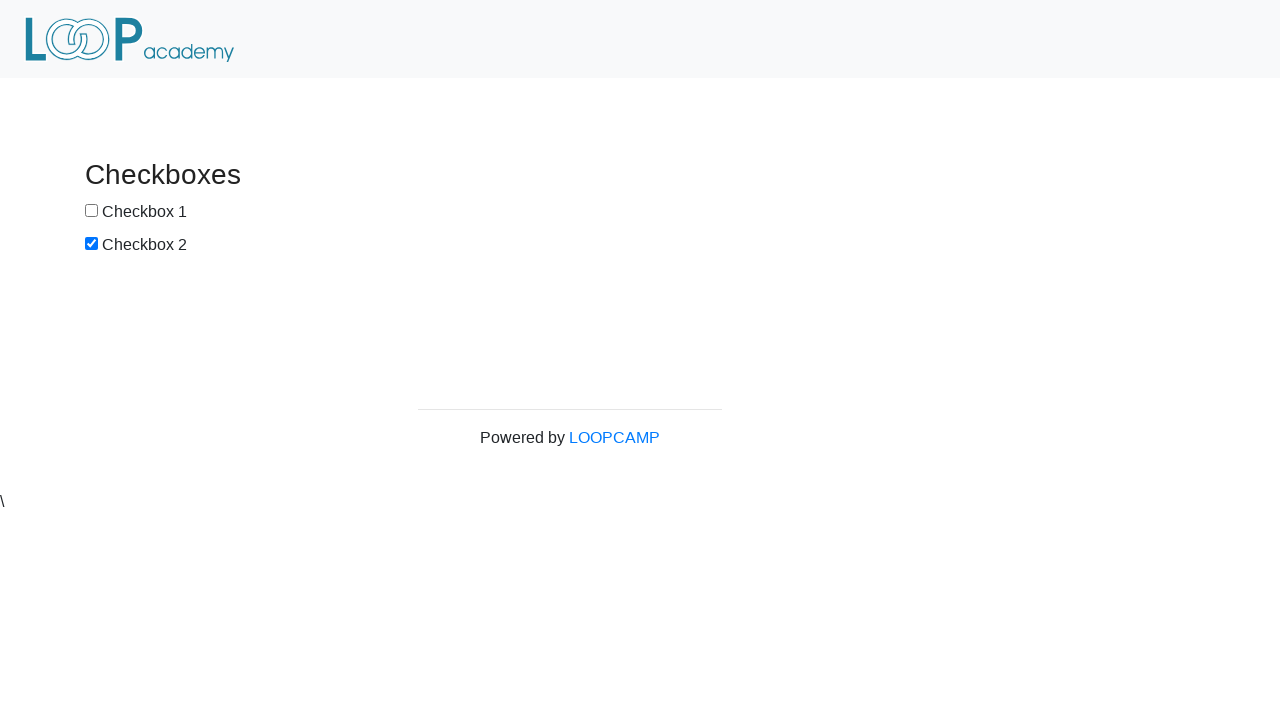

Checkbox 1 is not selected, checking status
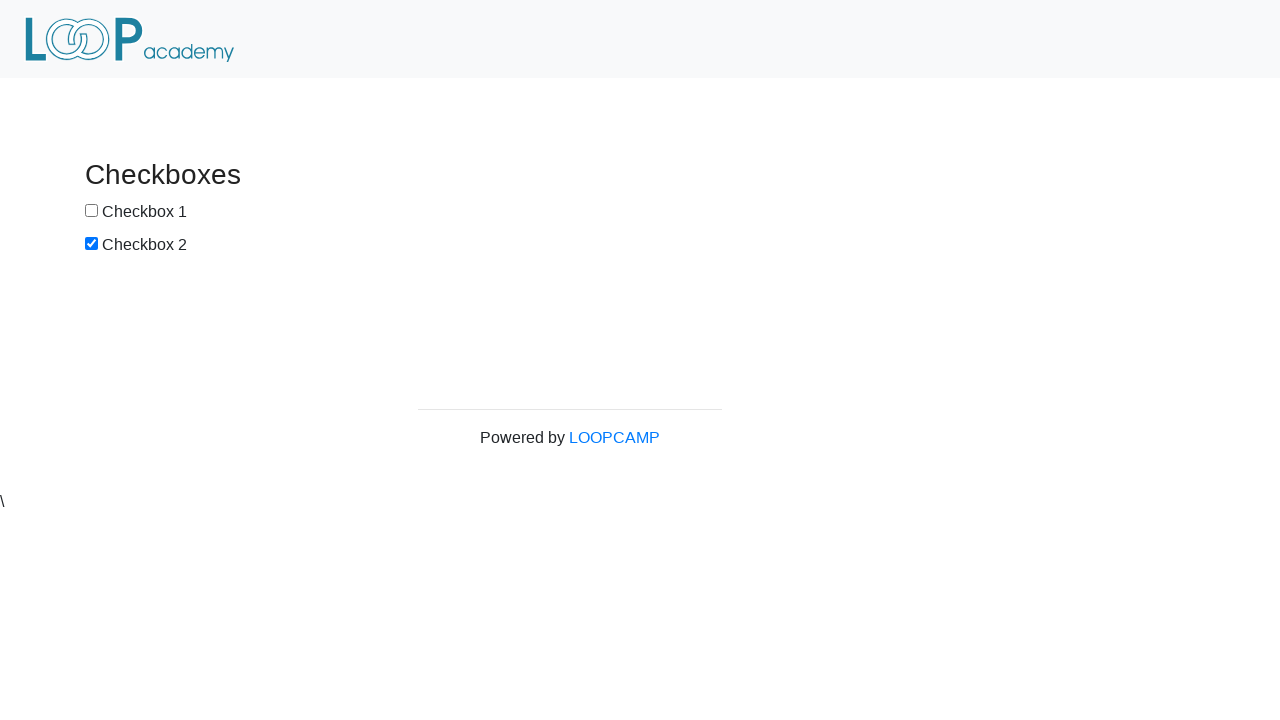

Clicked checkbox 1 to select it at (92, 210) on #box1
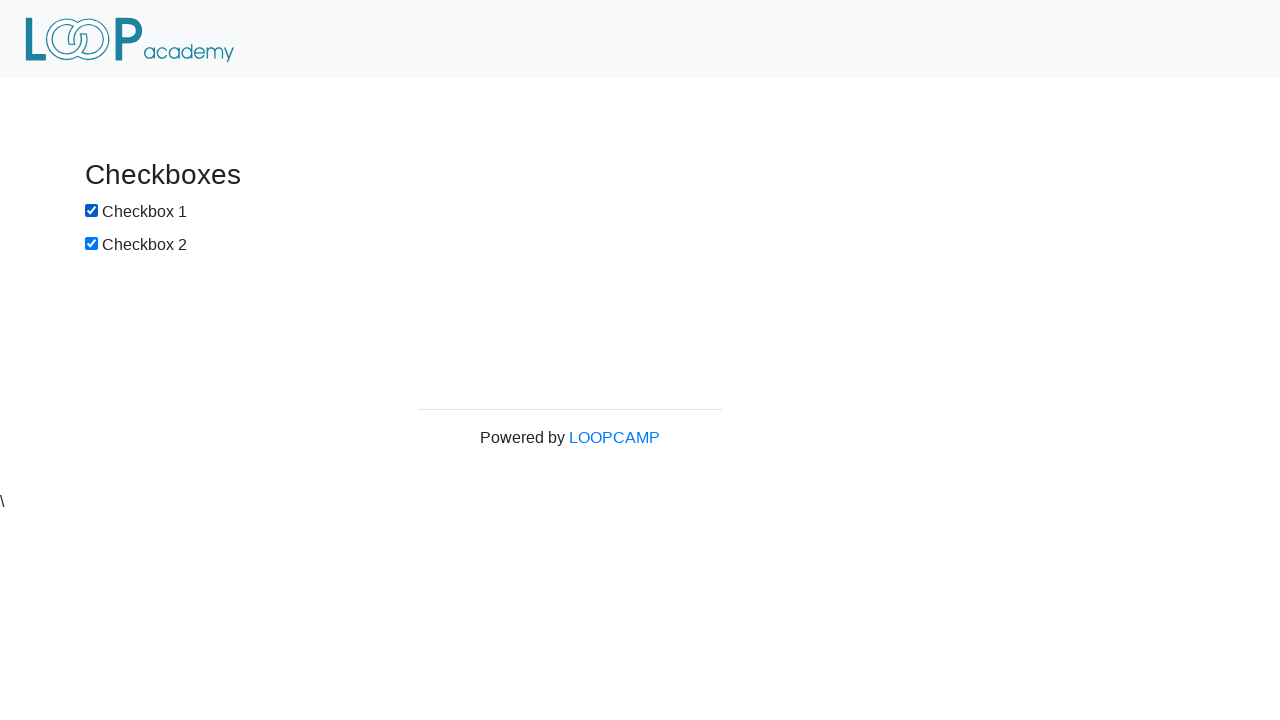

Located checkbox 2 element
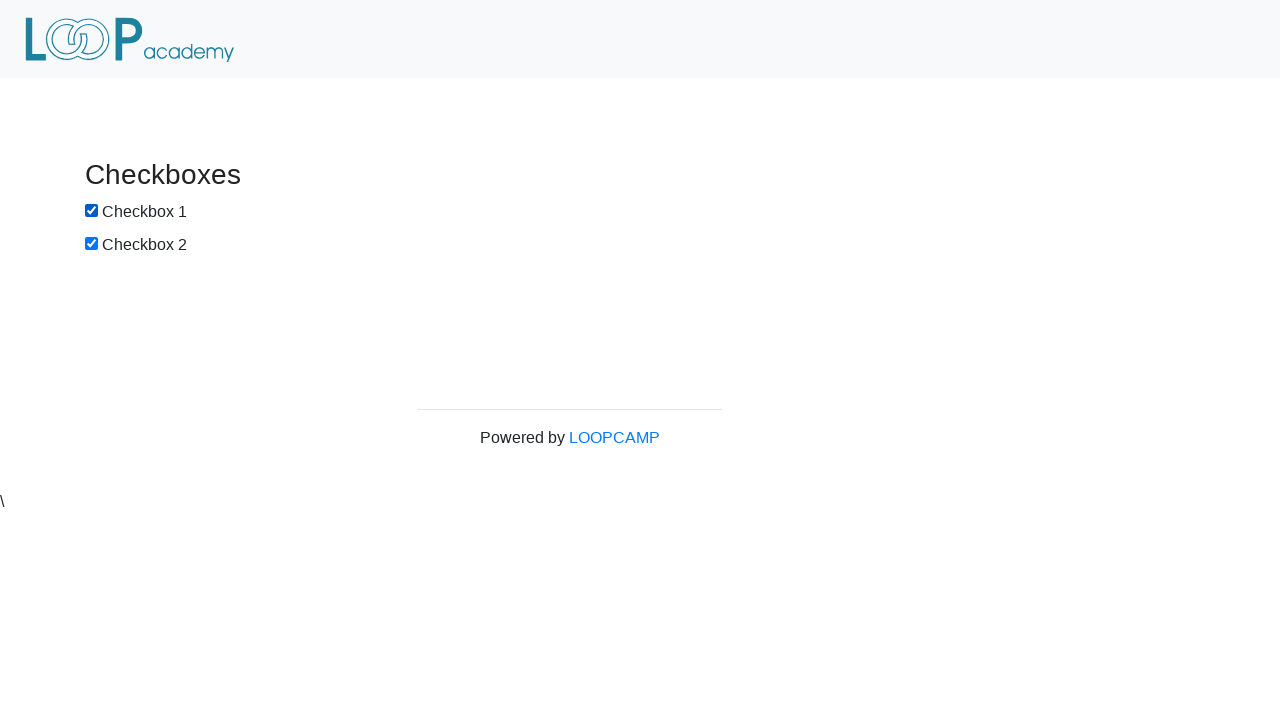

Checkbox 2 is already selected
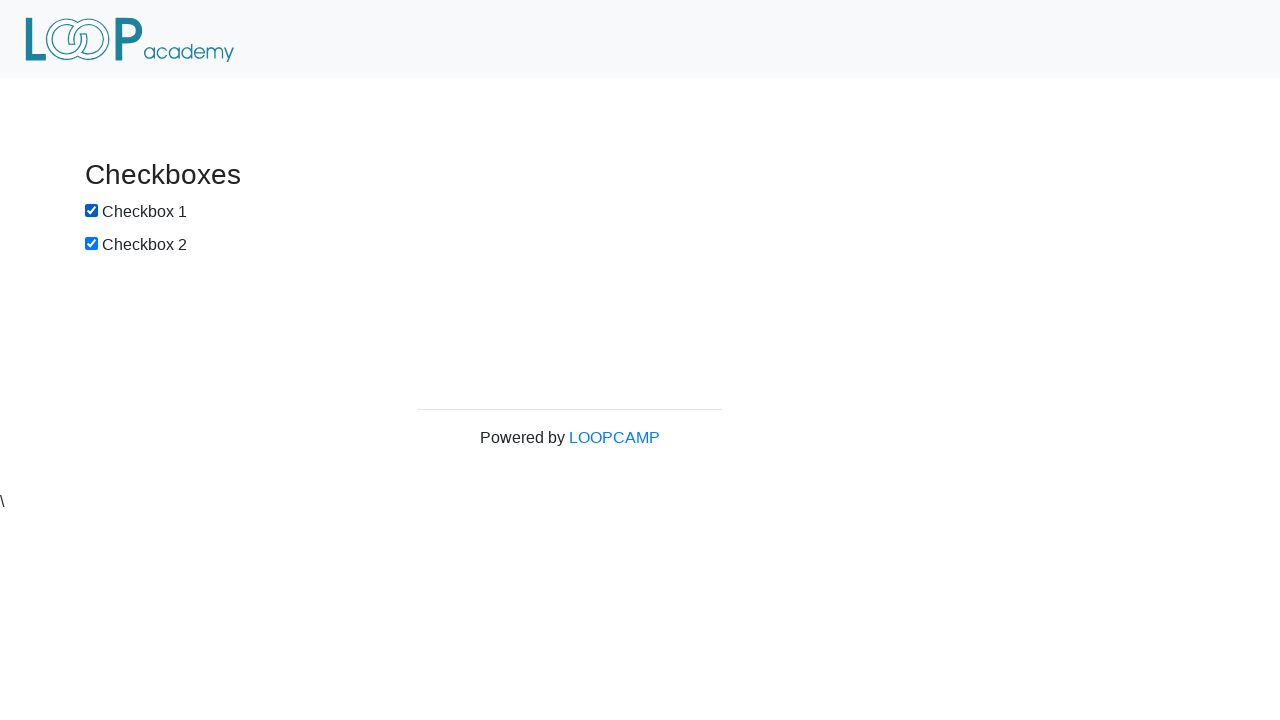

Verified both checkboxes are selected
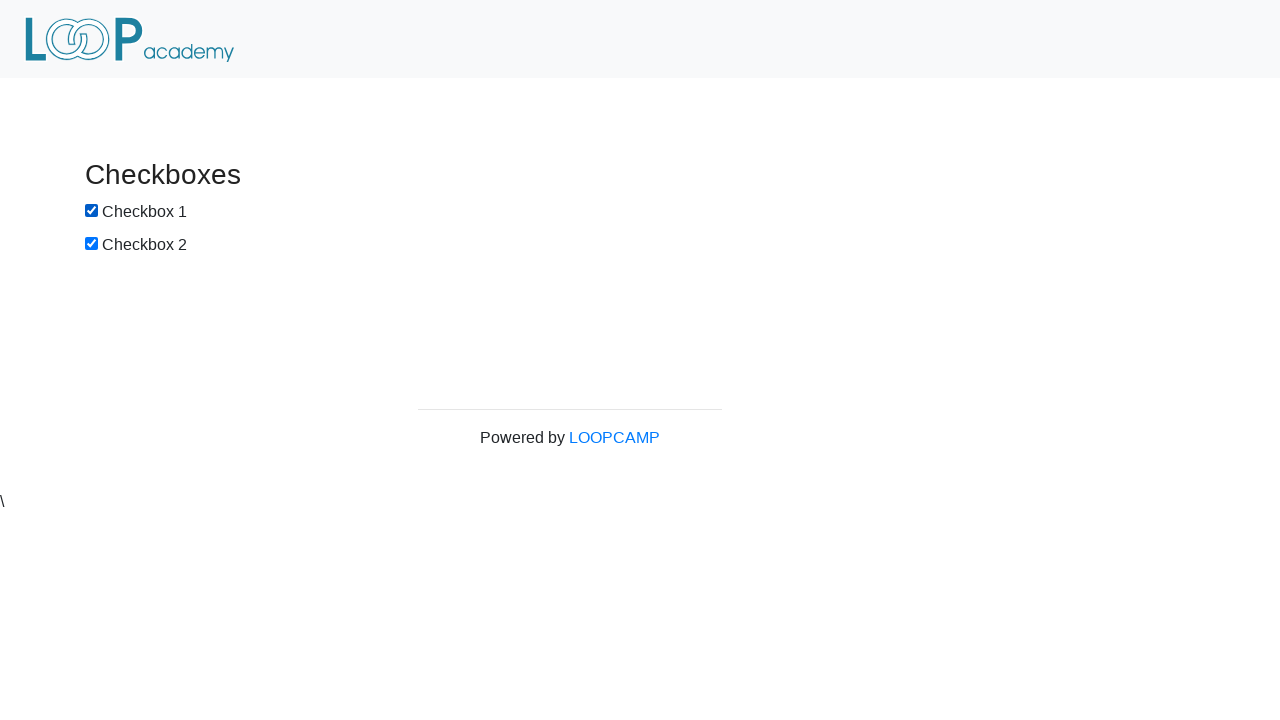

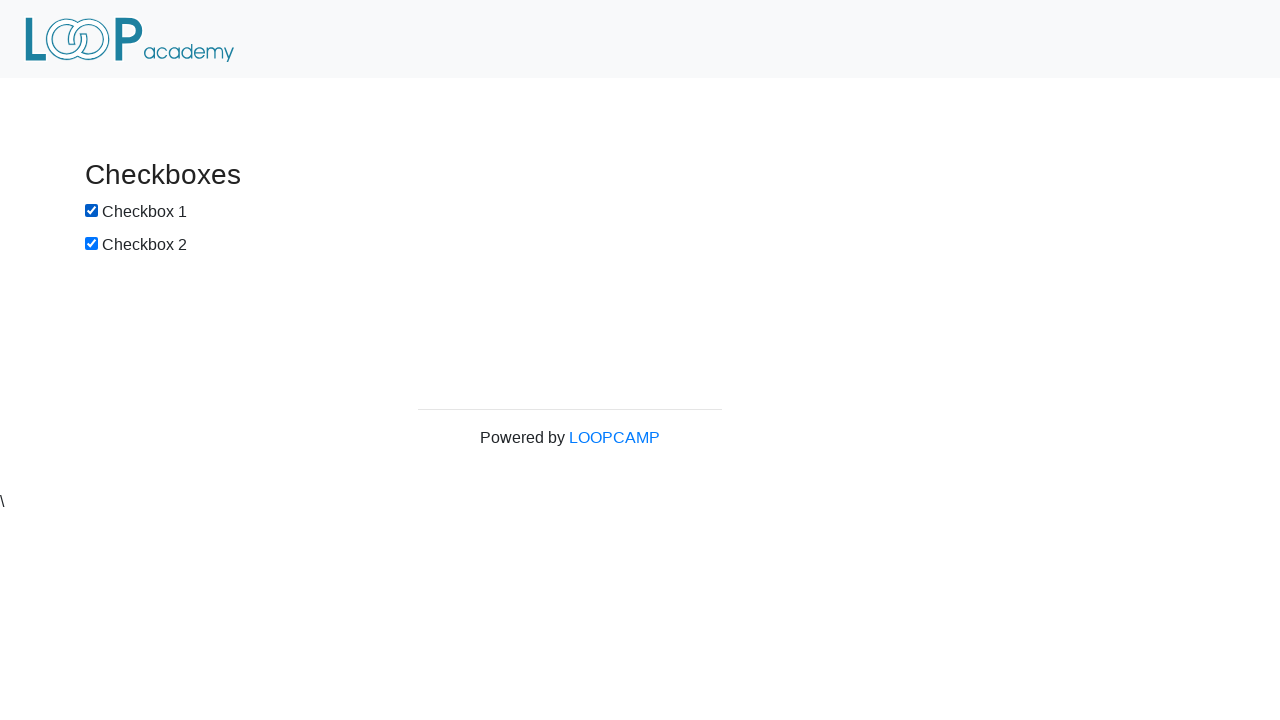